Tests that entered text is trimmed when editing a todo item.

Starting URL: https://demo.playwright.dev/todomvc

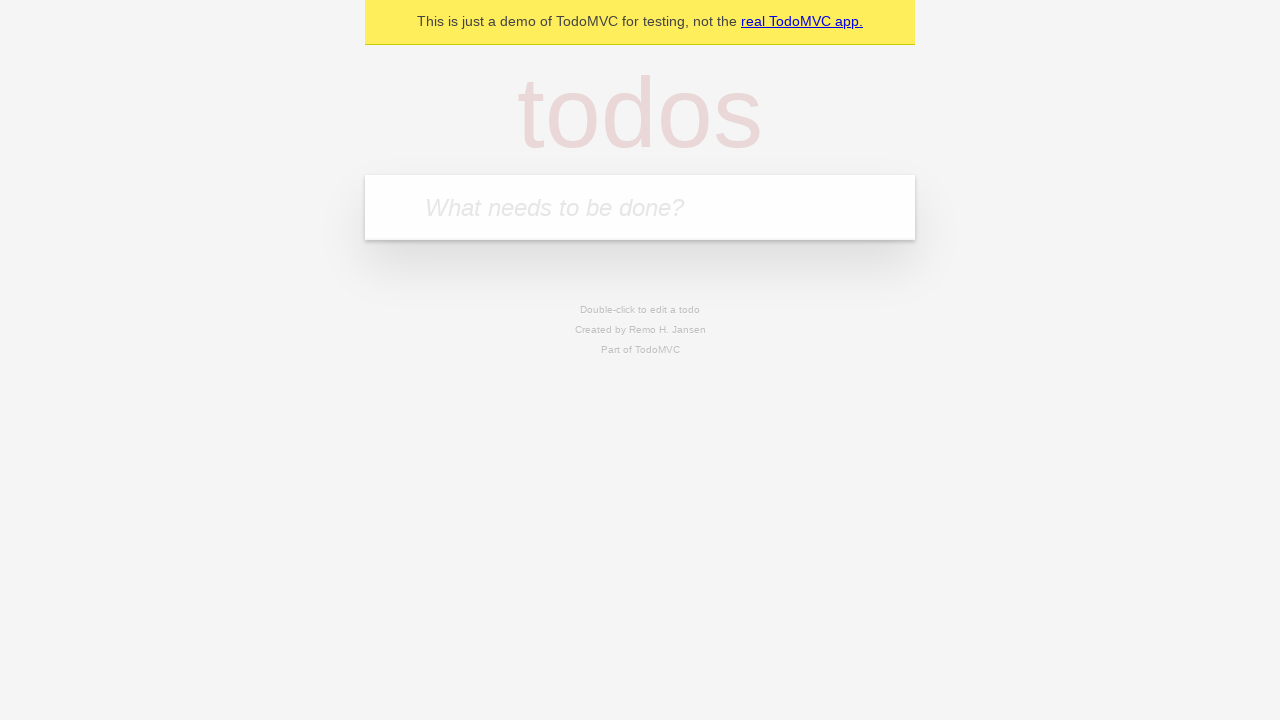

Filled todo input with 'buy some cheese' on internal:attr=[placeholder="What needs to be done?"i]
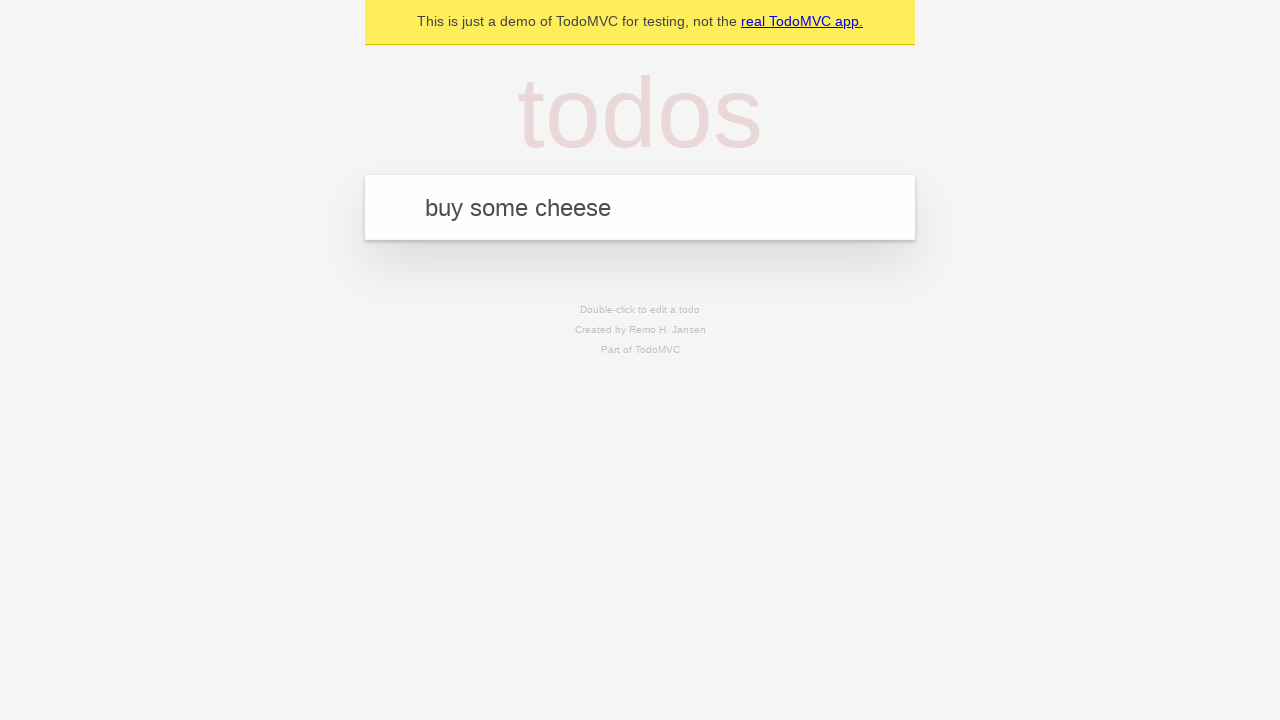

Pressed Enter to create first todo on internal:attr=[placeholder="What needs to be done?"i]
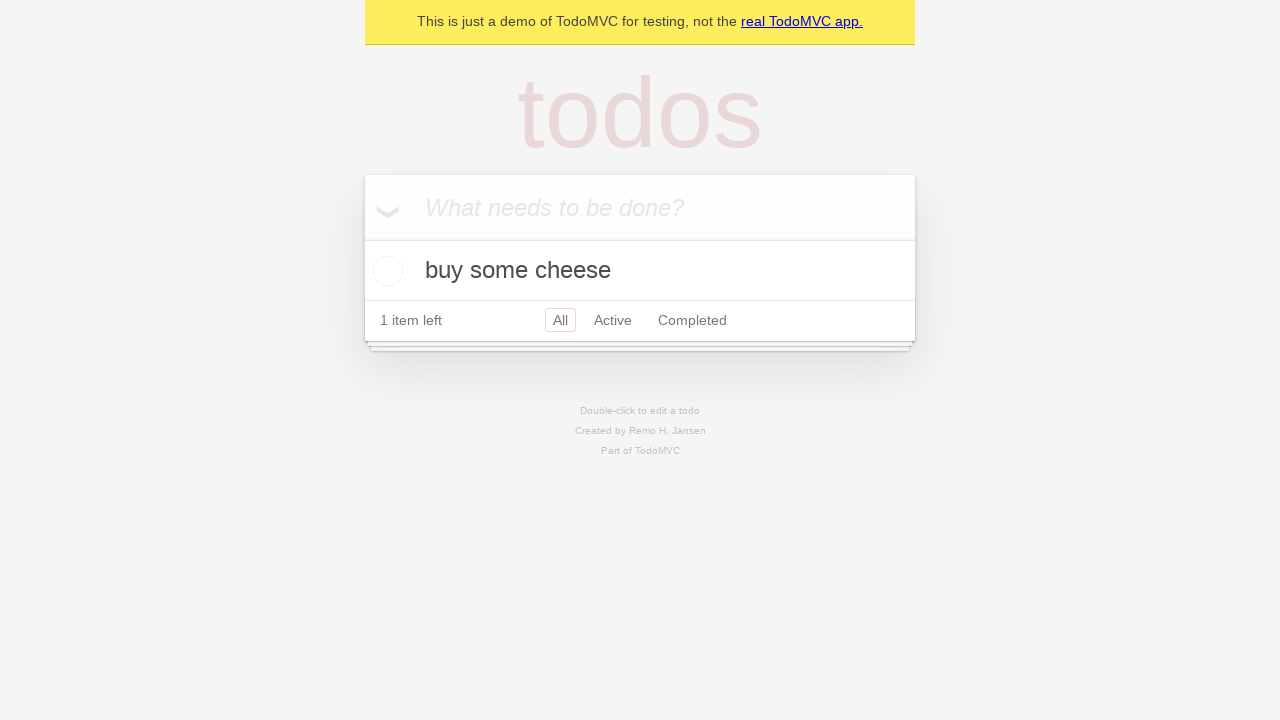

Filled todo input with 'feed the cat' on internal:attr=[placeholder="What needs to be done?"i]
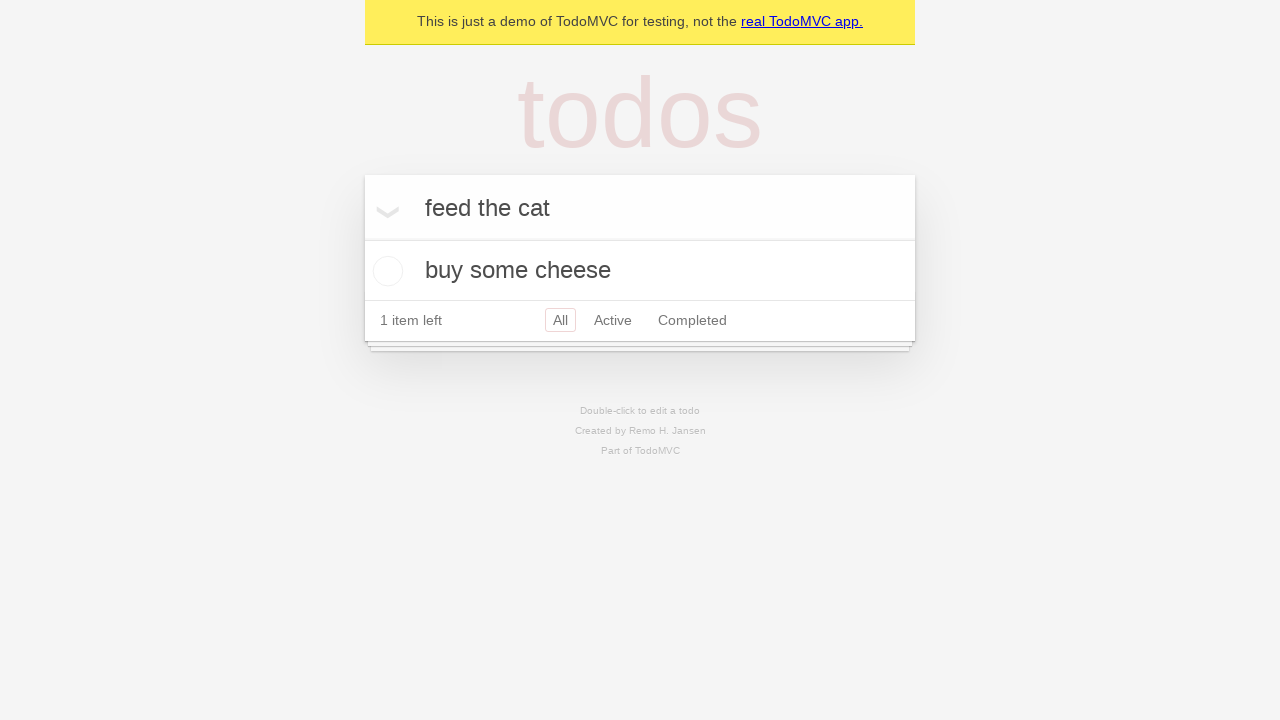

Pressed Enter to create second todo on internal:attr=[placeholder="What needs to be done?"i]
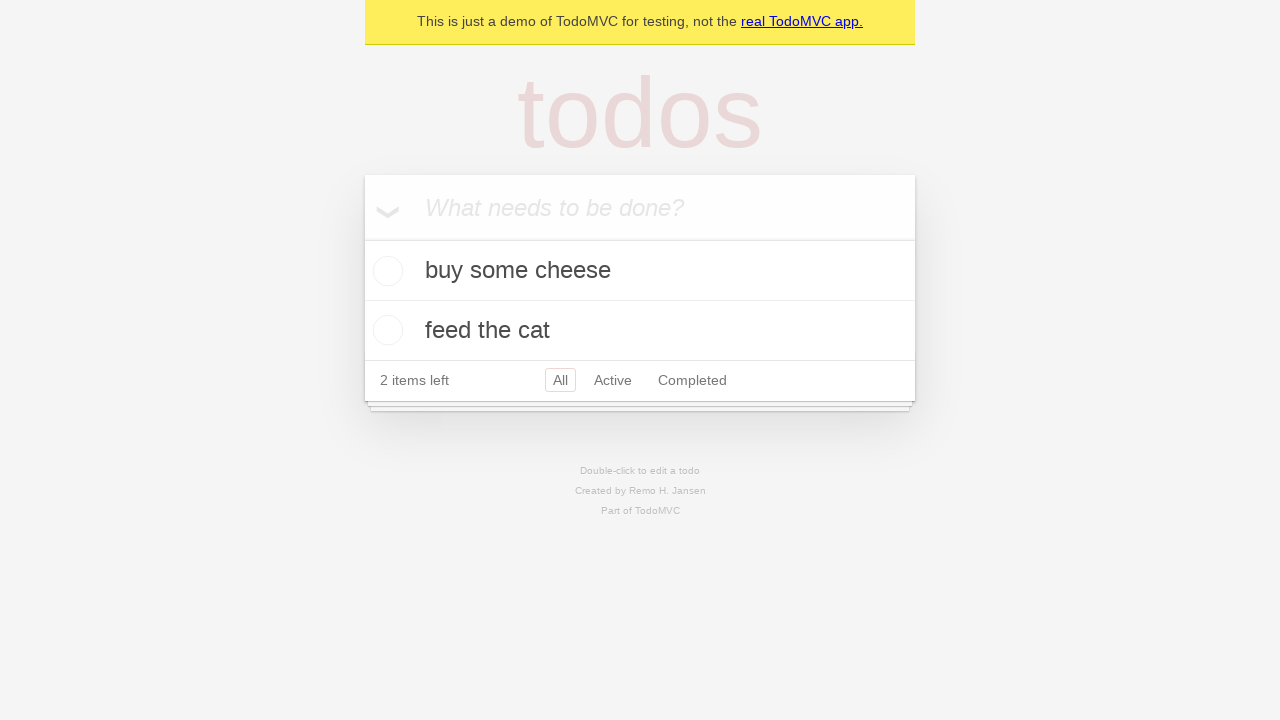

Filled todo input with 'book a doctors appointment' on internal:attr=[placeholder="What needs to be done?"i]
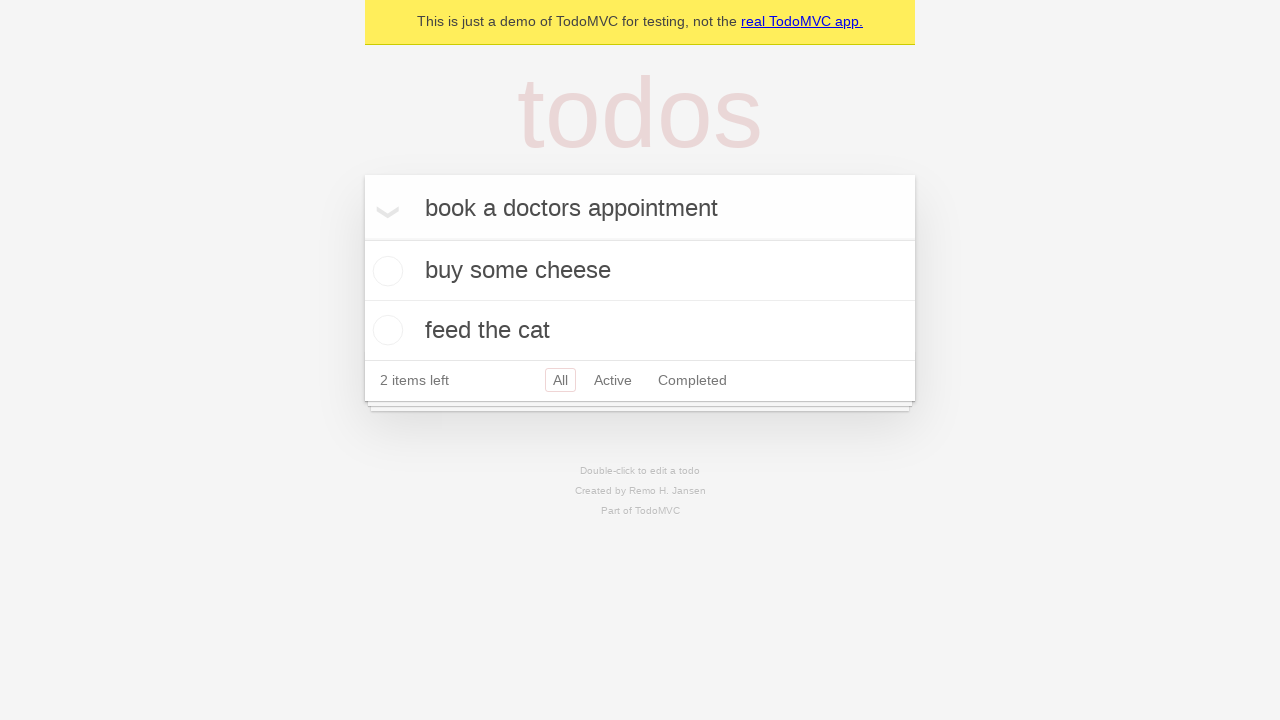

Pressed Enter to create third todo on internal:attr=[placeholder="What needs to be done?"i]
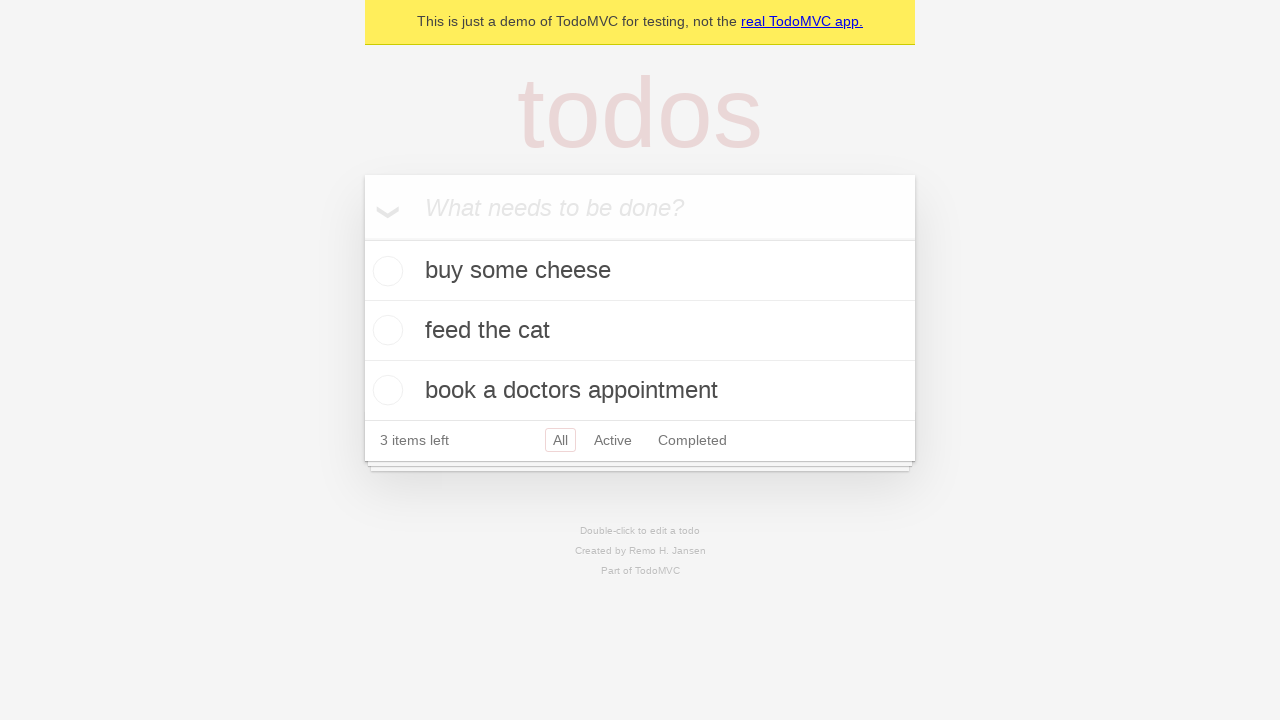

Double-clicked second todo item to enter edit mode at (640, 331) on internal:testid=[data-testid="todo-item"s] >> nth=1
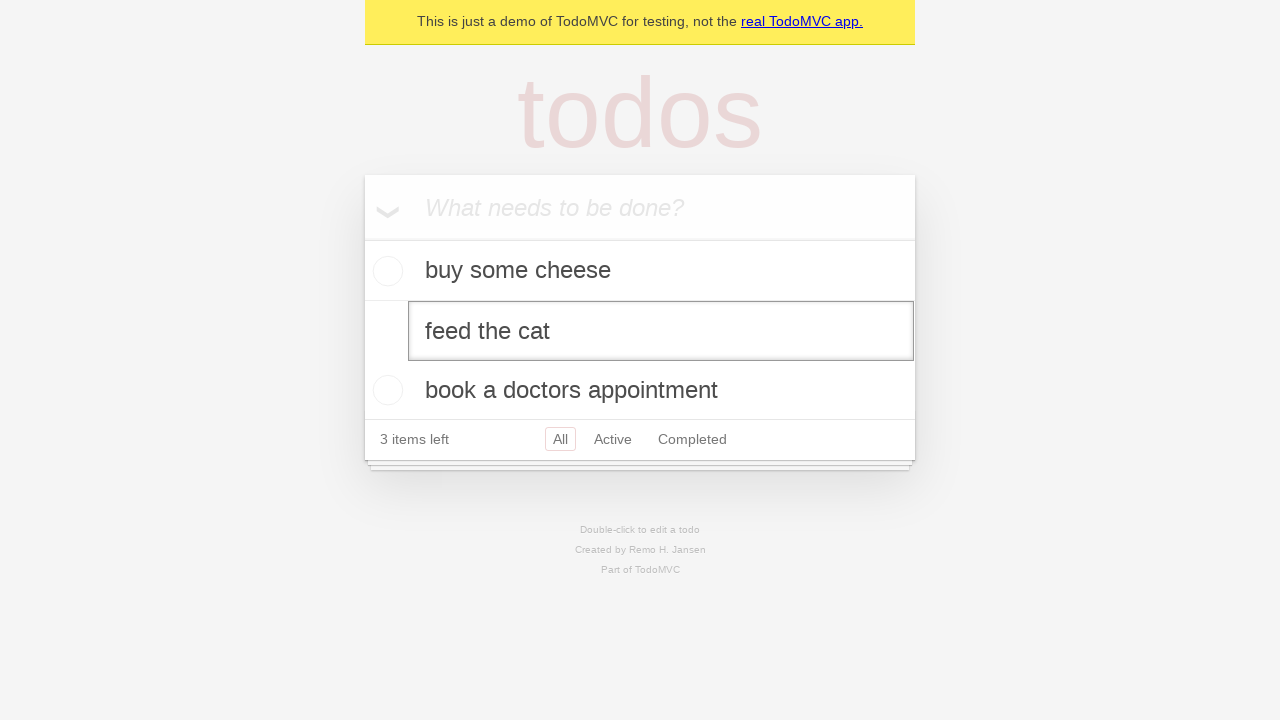

Filled edit field with '    buy some sausages    ' (text with leading/trailing spaces) on internal:testid=[data-testid="todo-item"s] >> nth=1 >> internal:role=textbox[nam
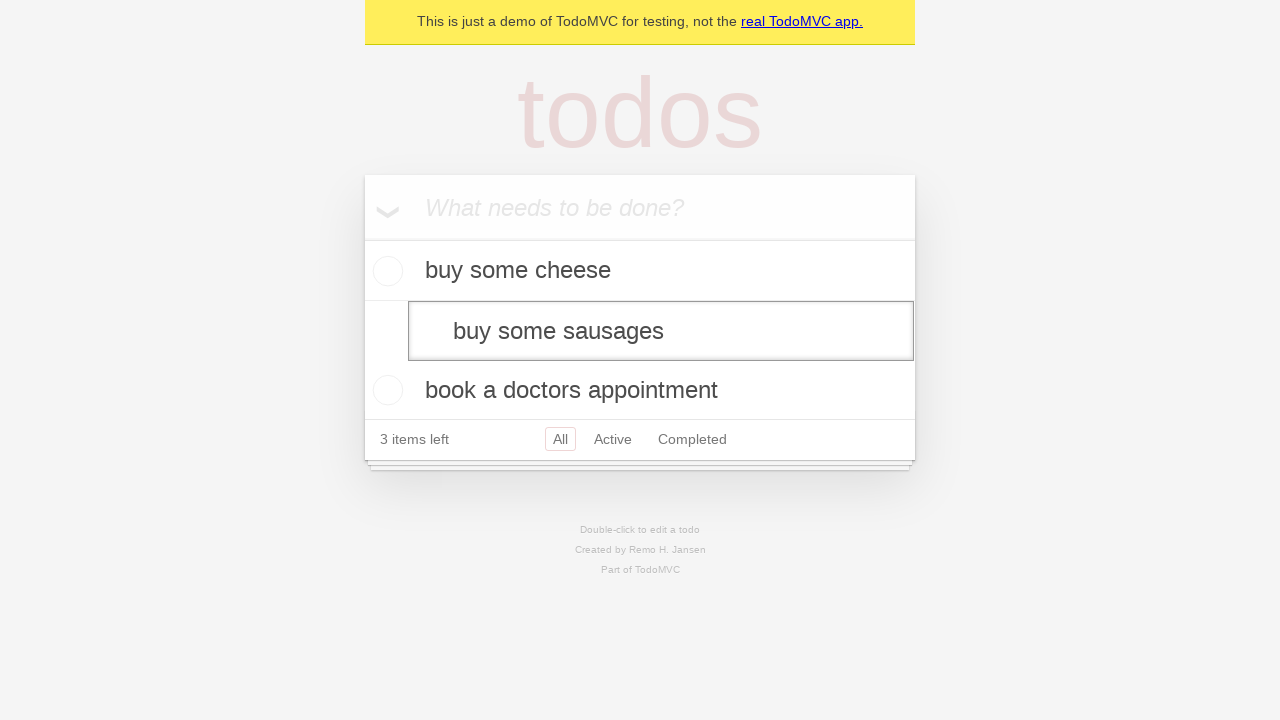

Pressed Enter to save edited todo (text should be trimmed) on internal:testid=[data-testid="todo-item"s] >> nth=1 >> internal:role=textbox[nam
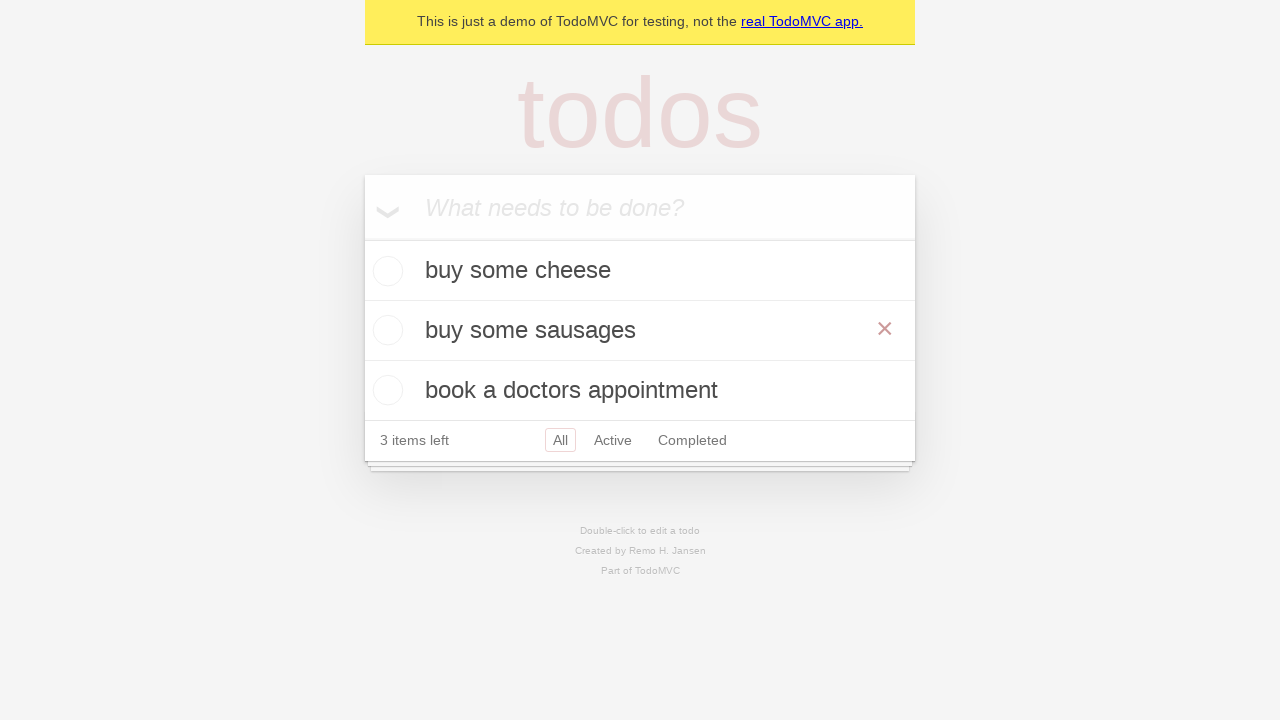

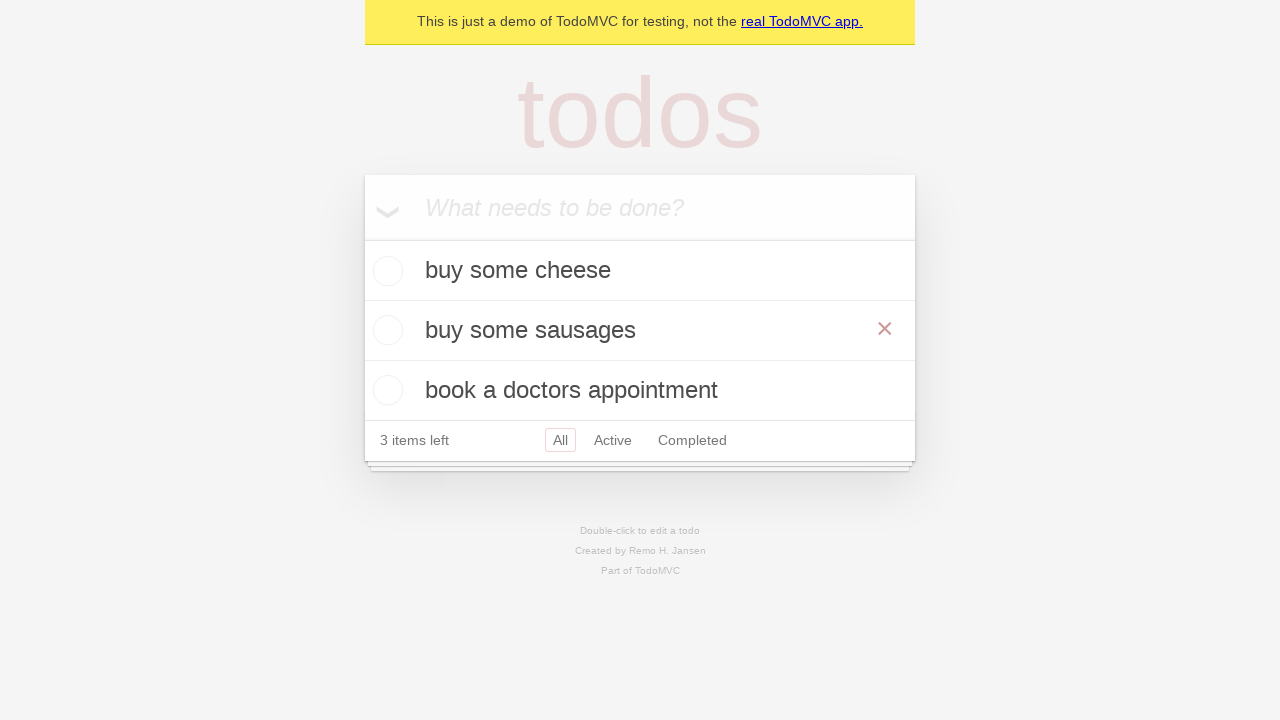